Tests opening a new browser tab and navigating to a different URL in that tab

Starting URL: http://hrm.pragmatictestlabs.com

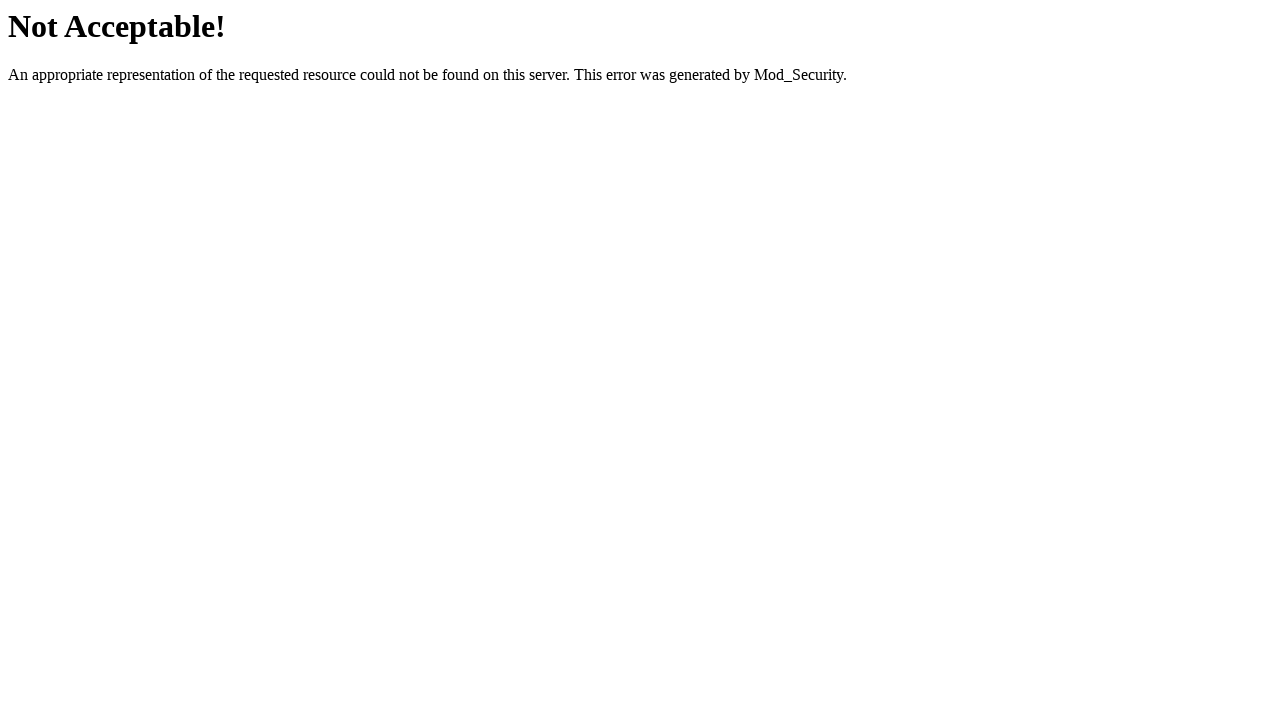

Opened a new browser tab
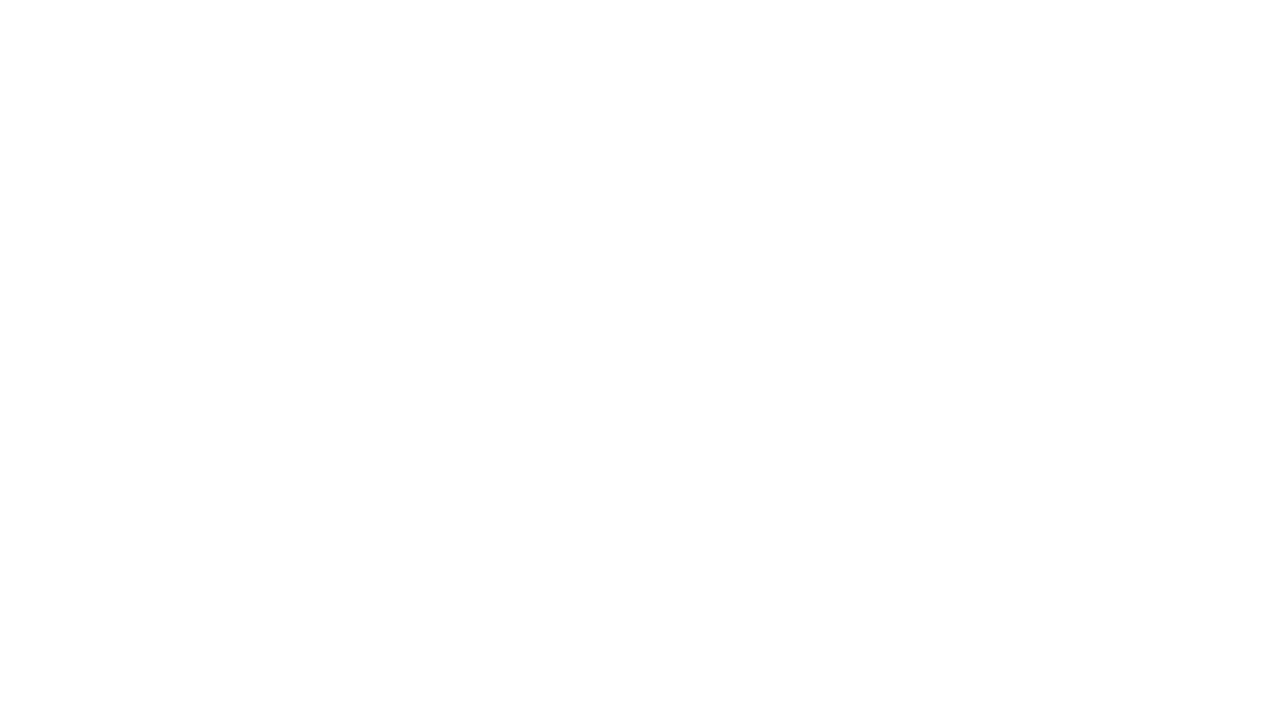

Navigated to http://pragmatictestlabs.com in the new tab
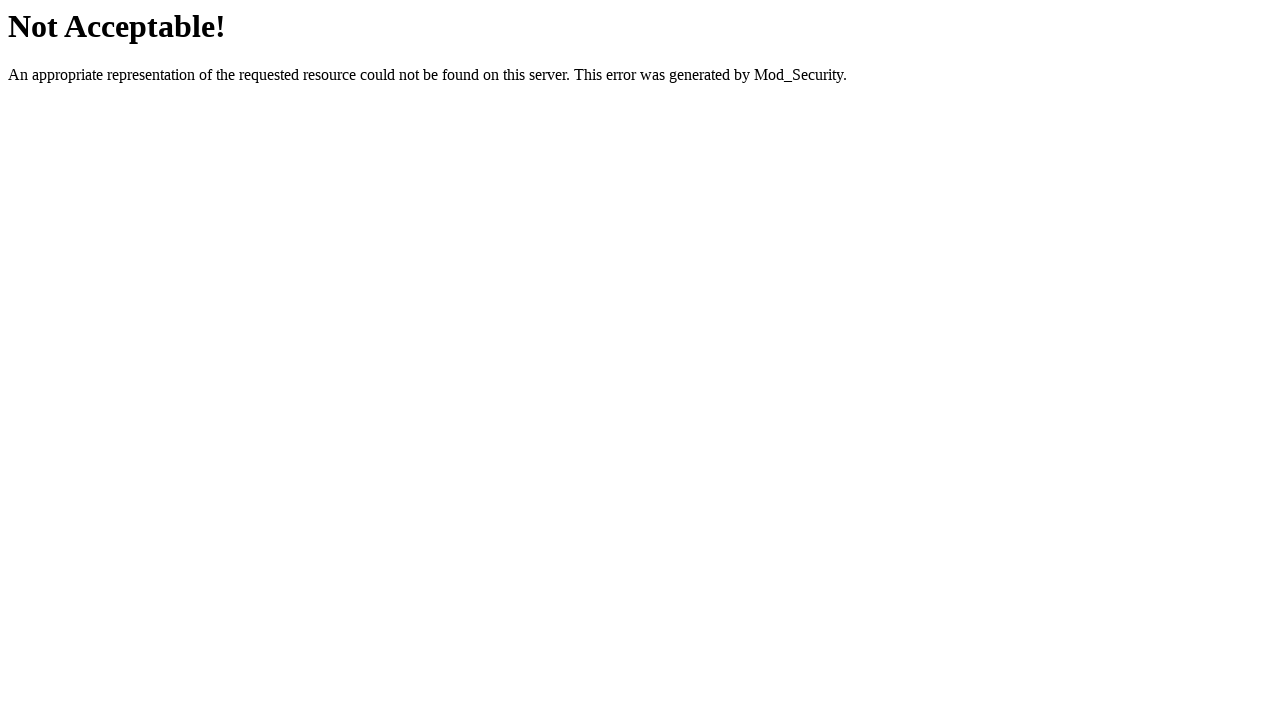

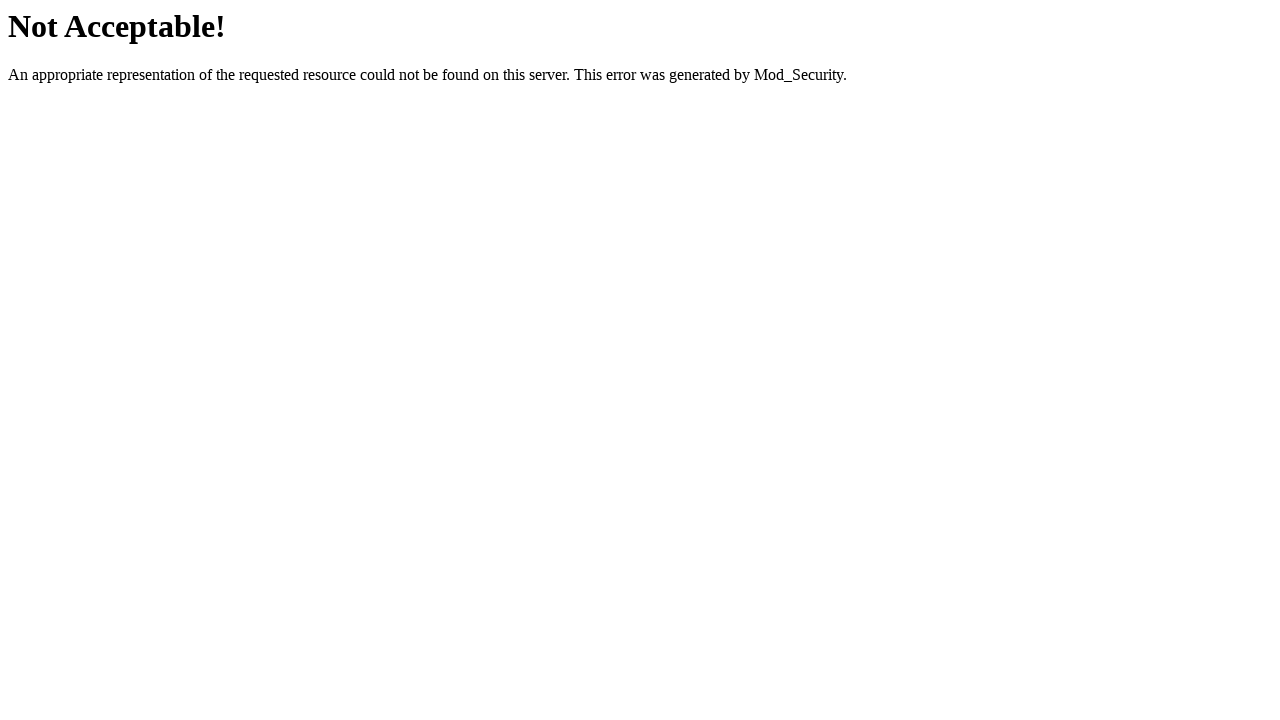